Tests that the page title h1 element is displayed and contains "UUID Generator"

Starting URL: https://qatask.netlify.app/

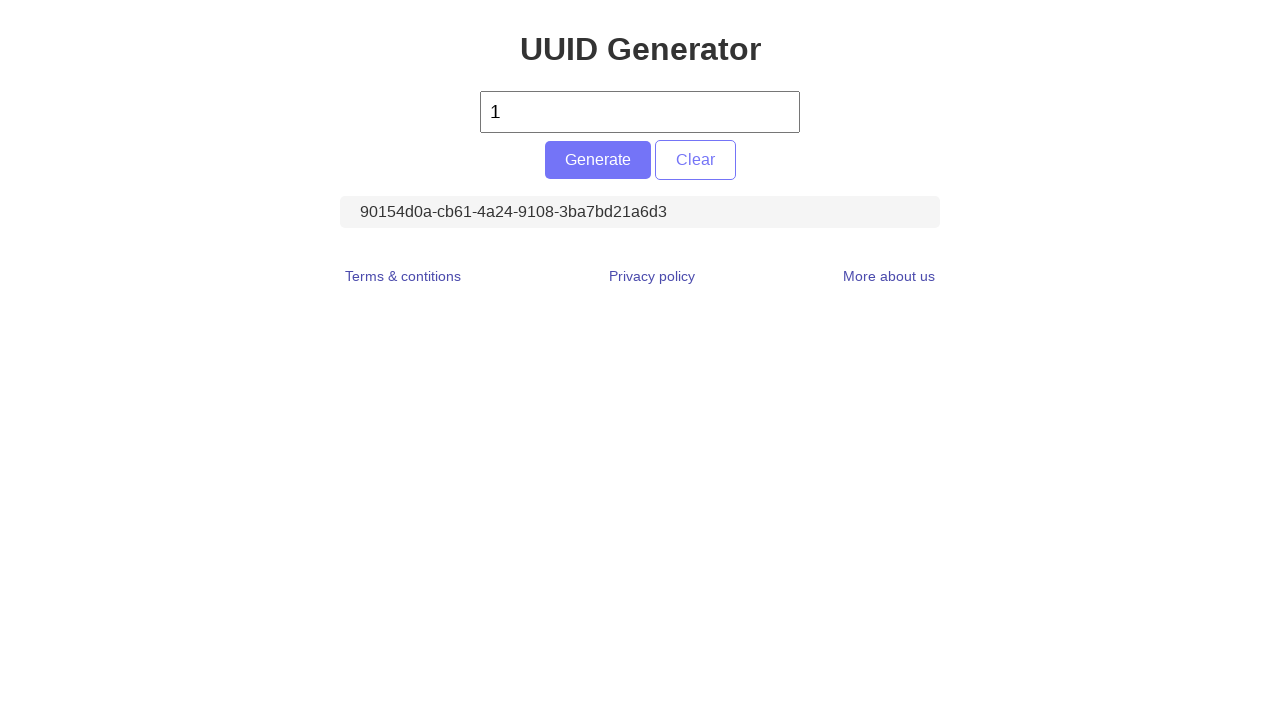

Navigated to UUID Generator application
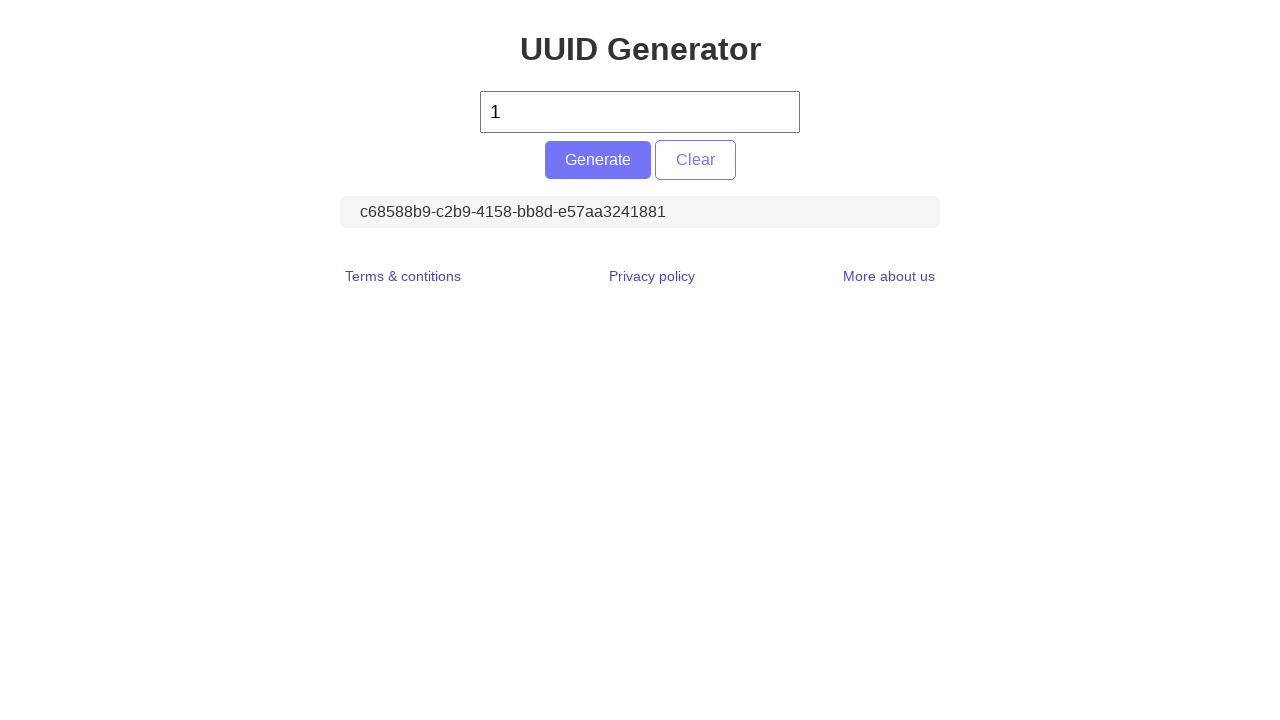

Located h1 element
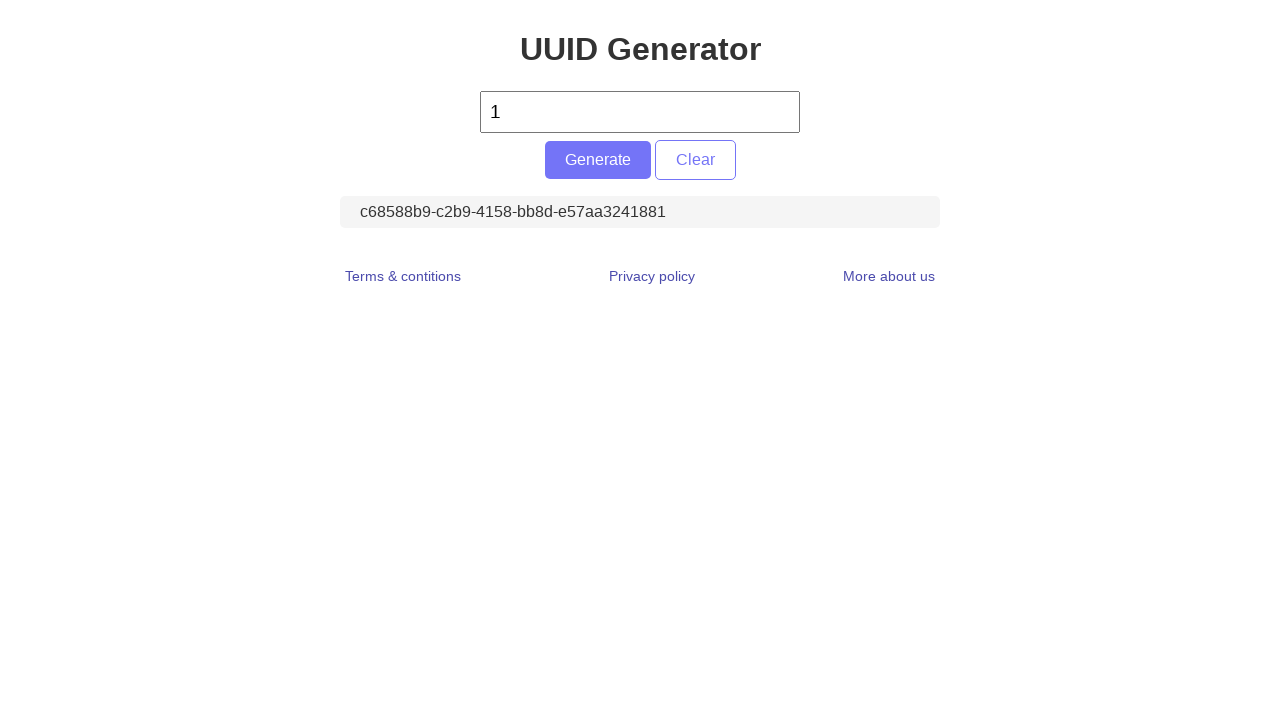

Verified h1 element is visible
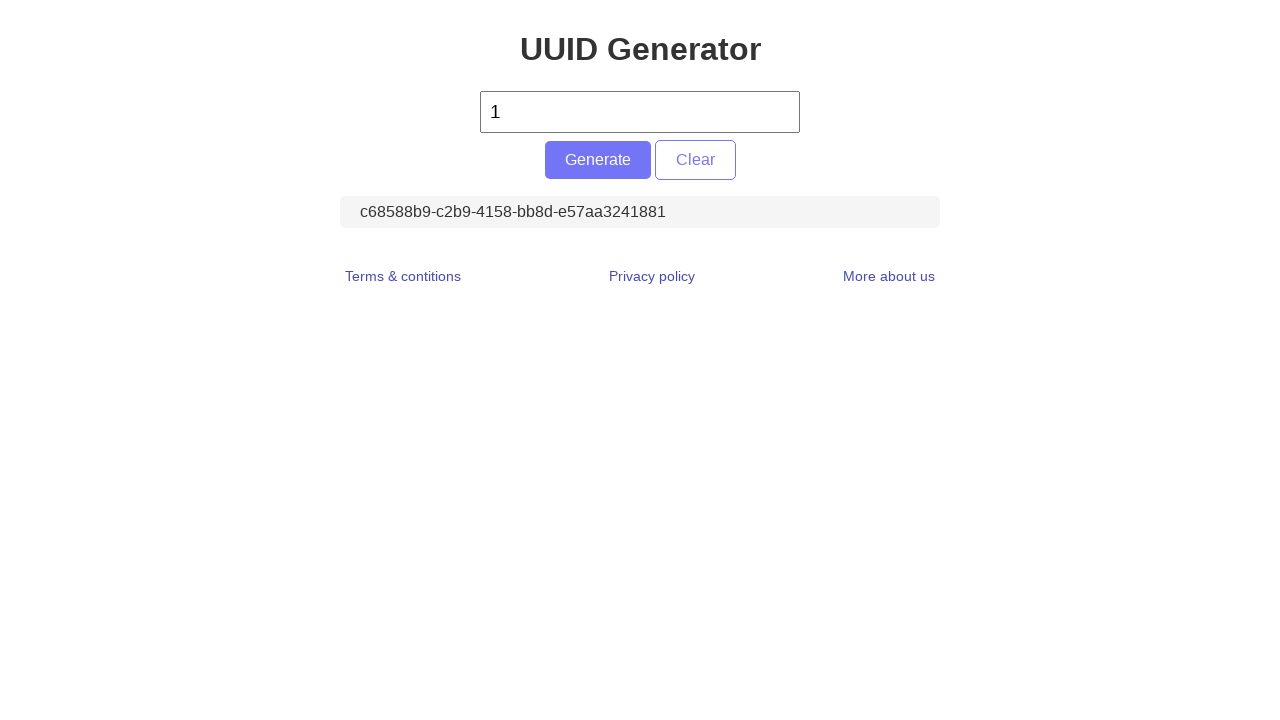

Verified h1 element contains 'UUID Generator' text
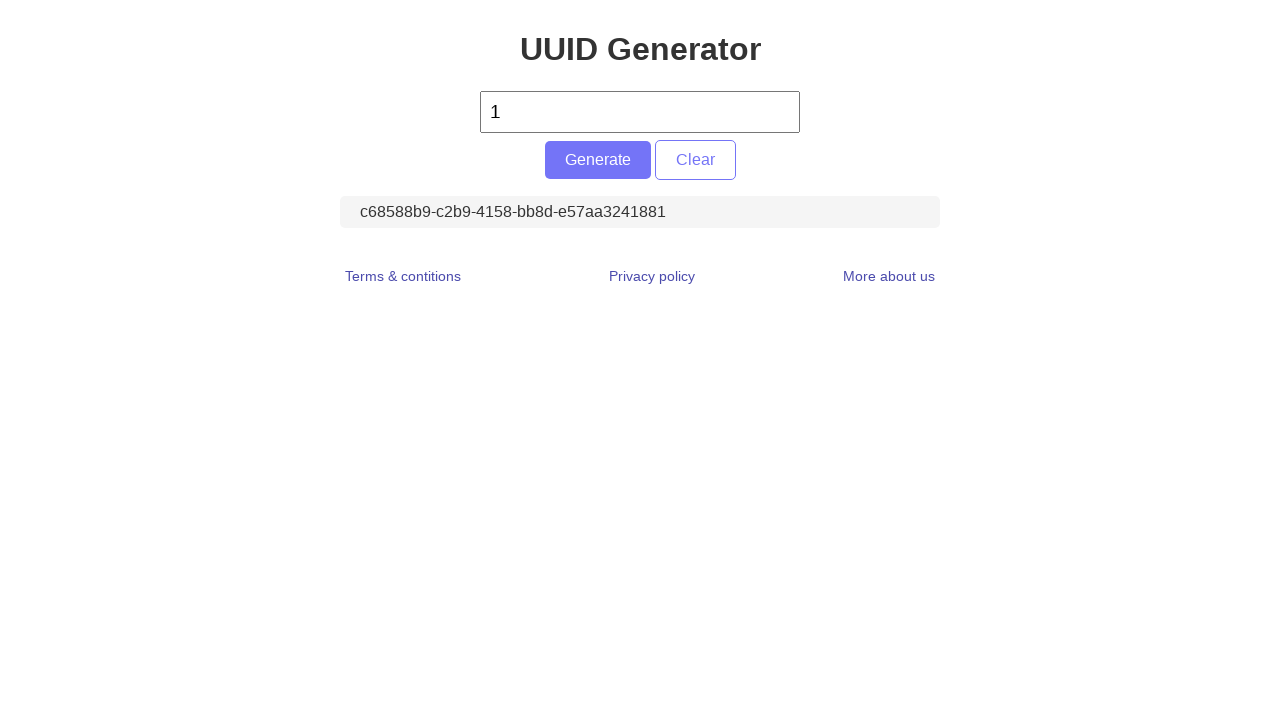

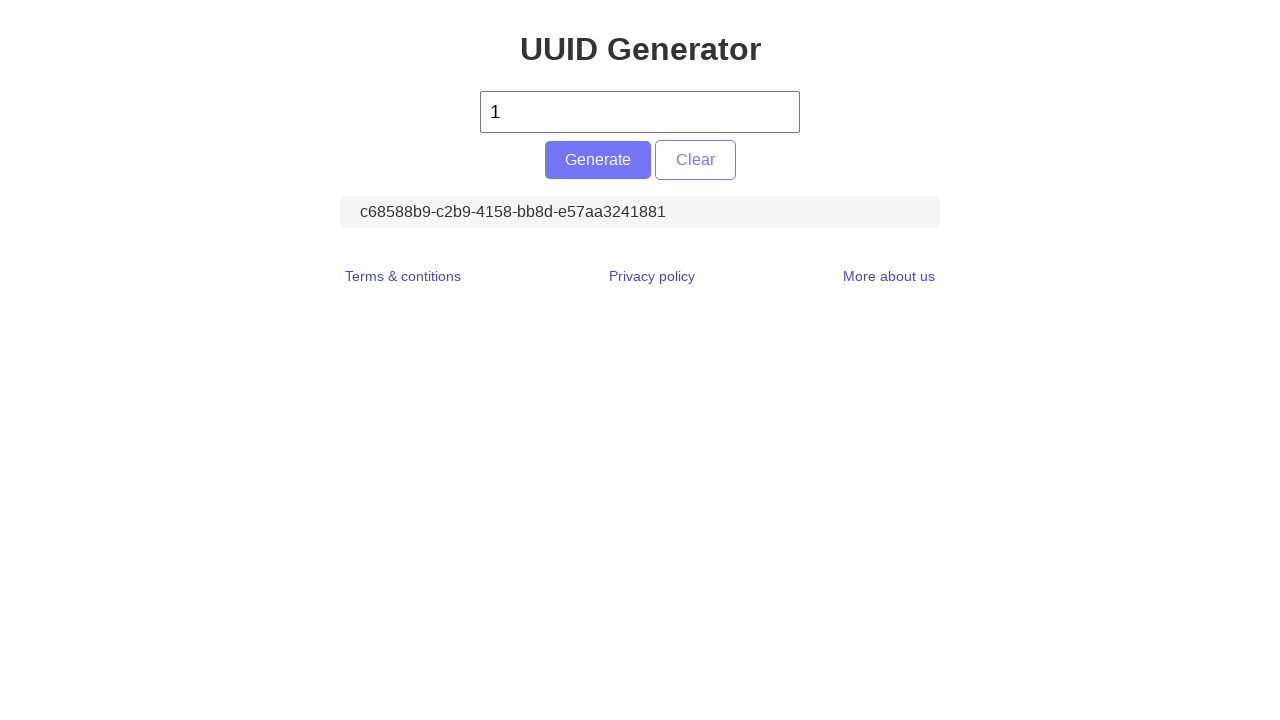